Tests text input field by entering text and verifying the value is correctly entered

Starting URL: https://bonigarcia.dev/selenium-webdriver-java/web-form.html

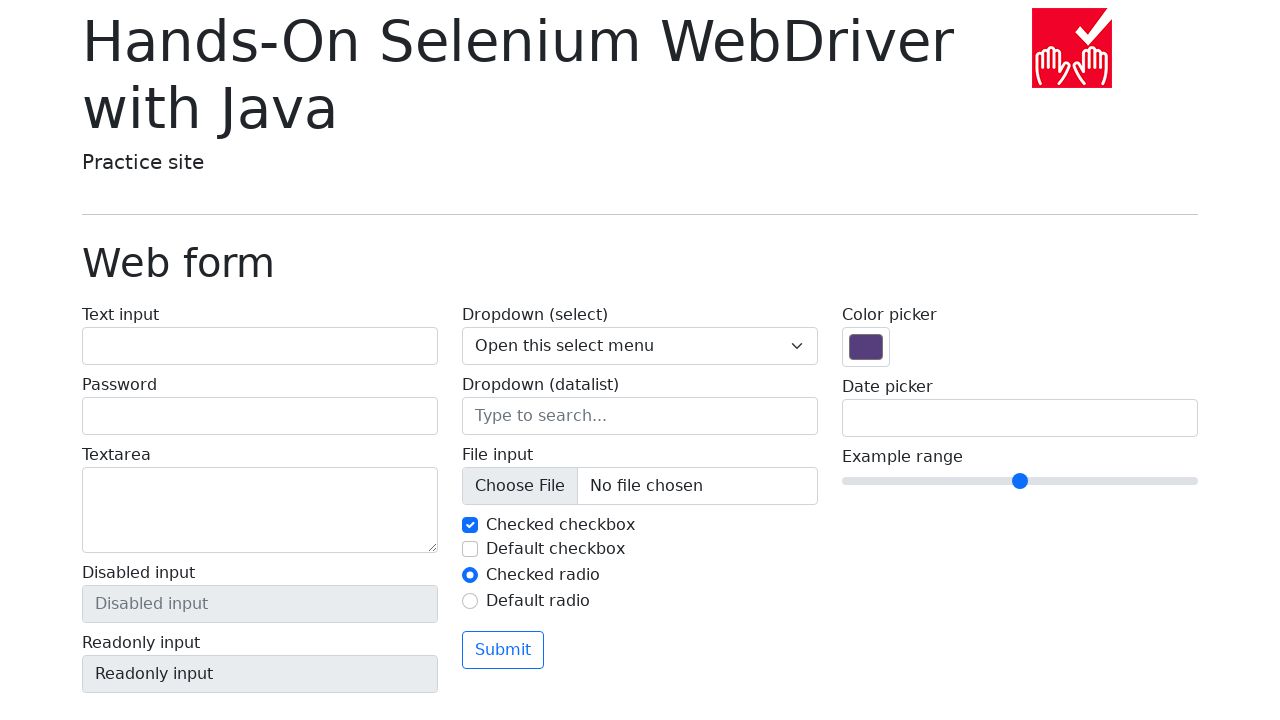

Filled text input field with 'Halo' on #my-text-id
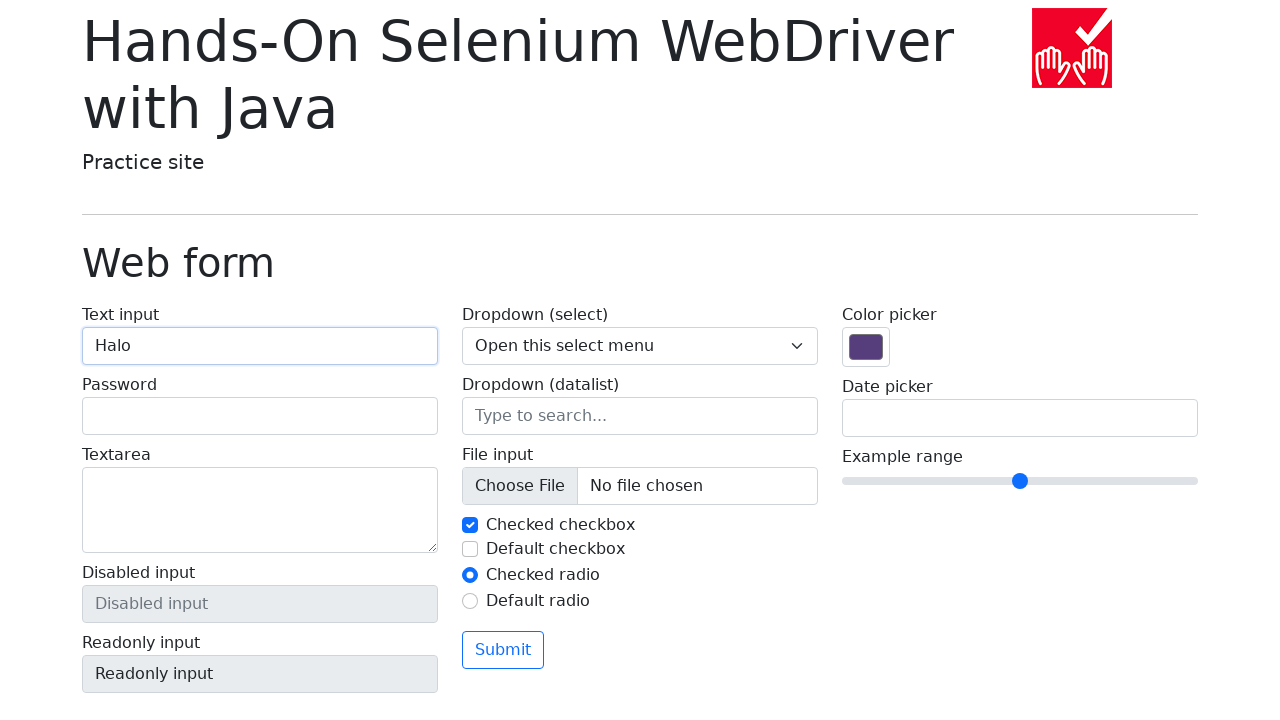

Verified text input field contains 'Halo'
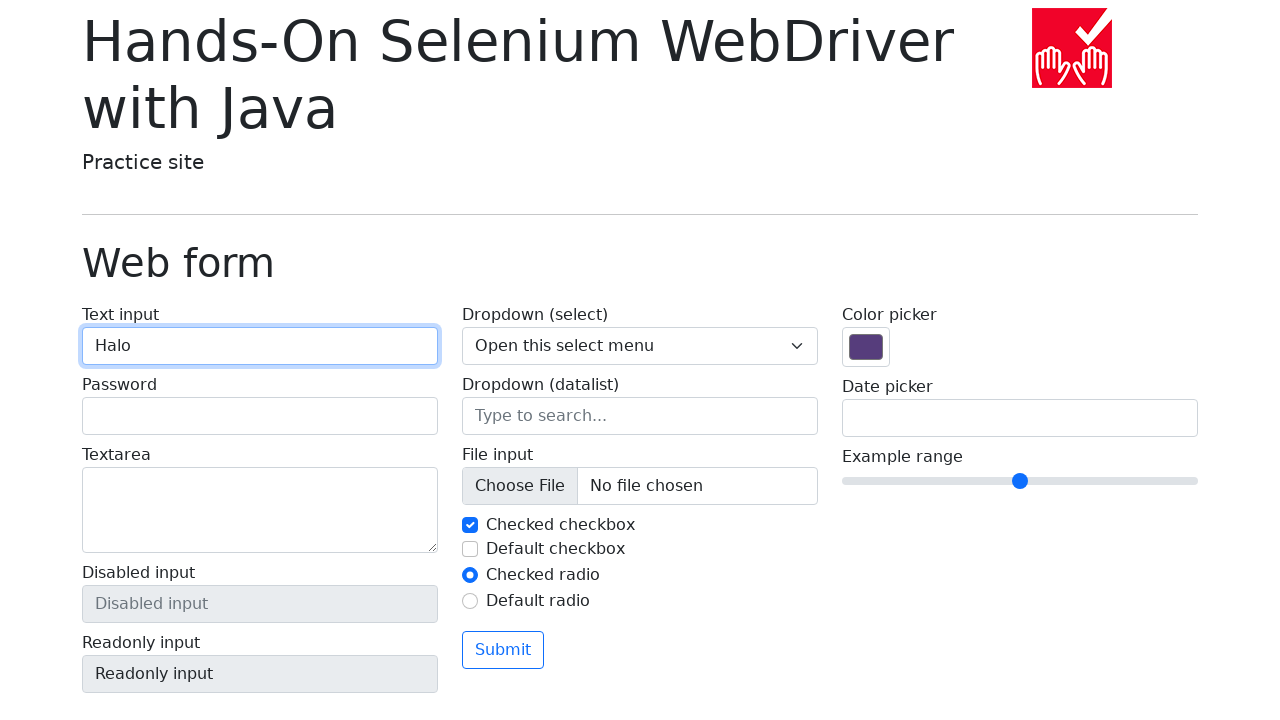

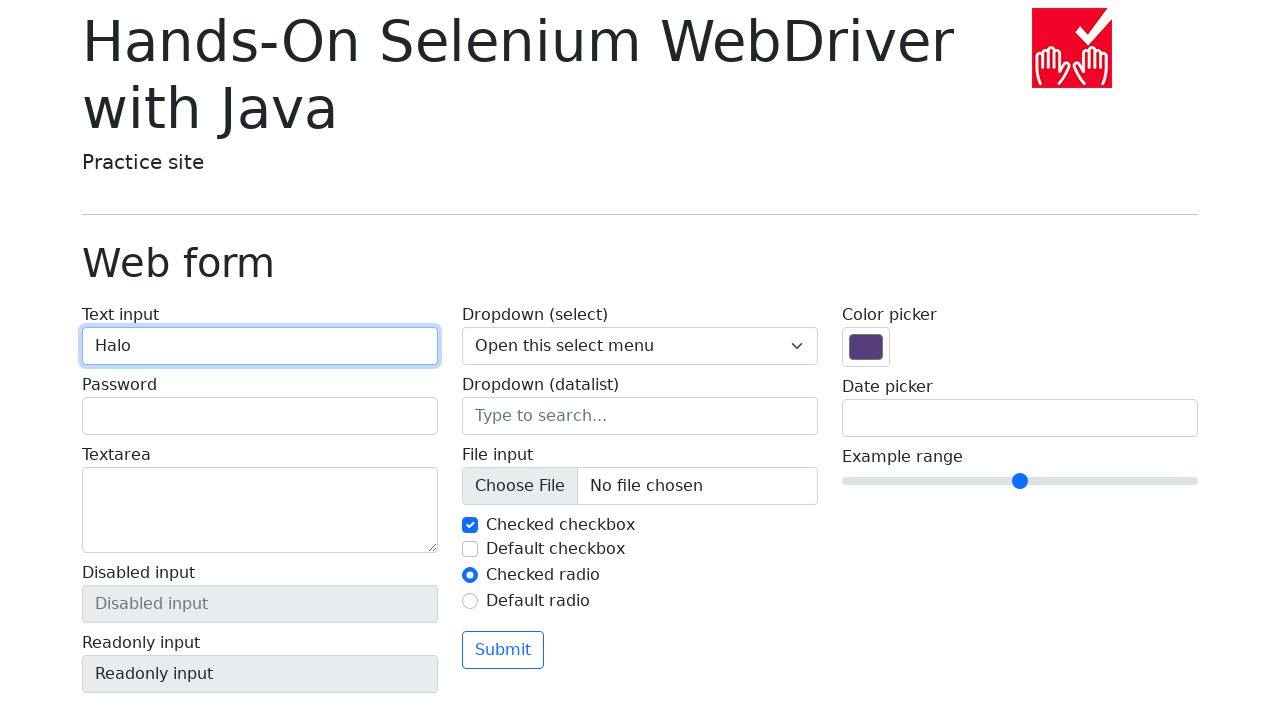